Tests a registration form by filling in required fields (first name, last name, email) and submitting the form, then verifies the success message is displayed.

Starting URL: http://suninjuly.github.io/registration1.html

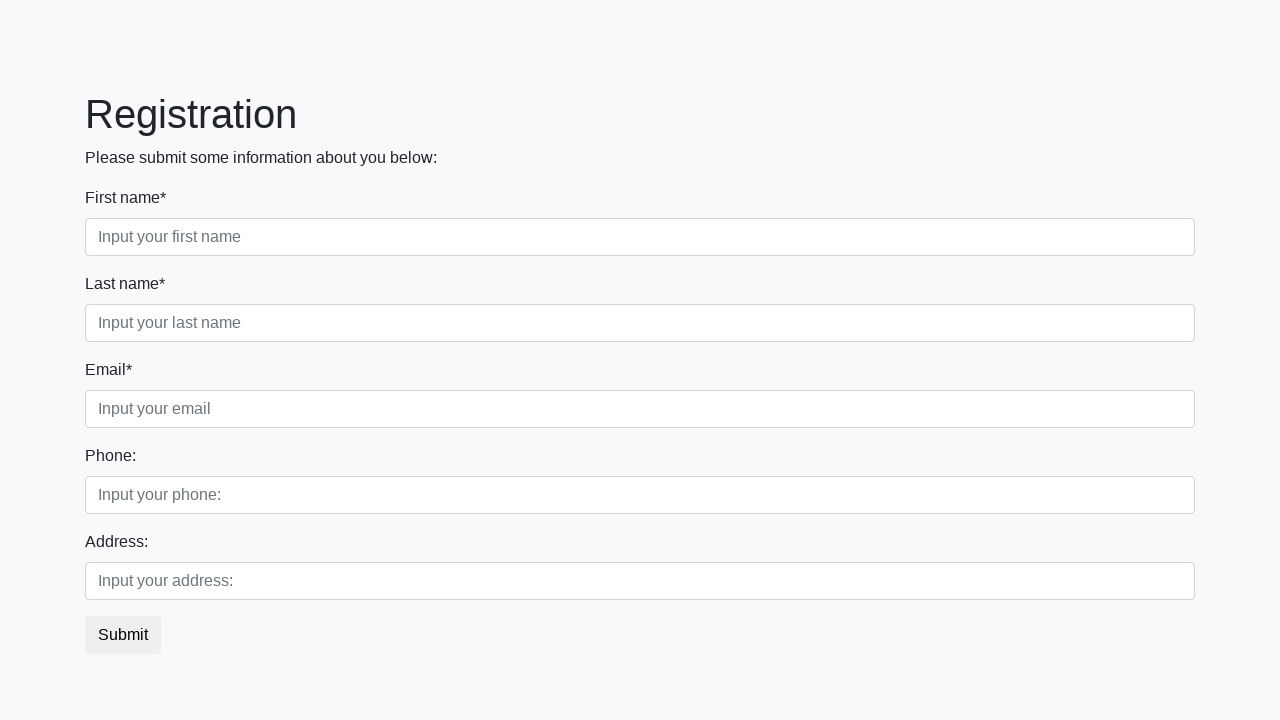

Filled first name field with 'Ivan' on .first_block .first
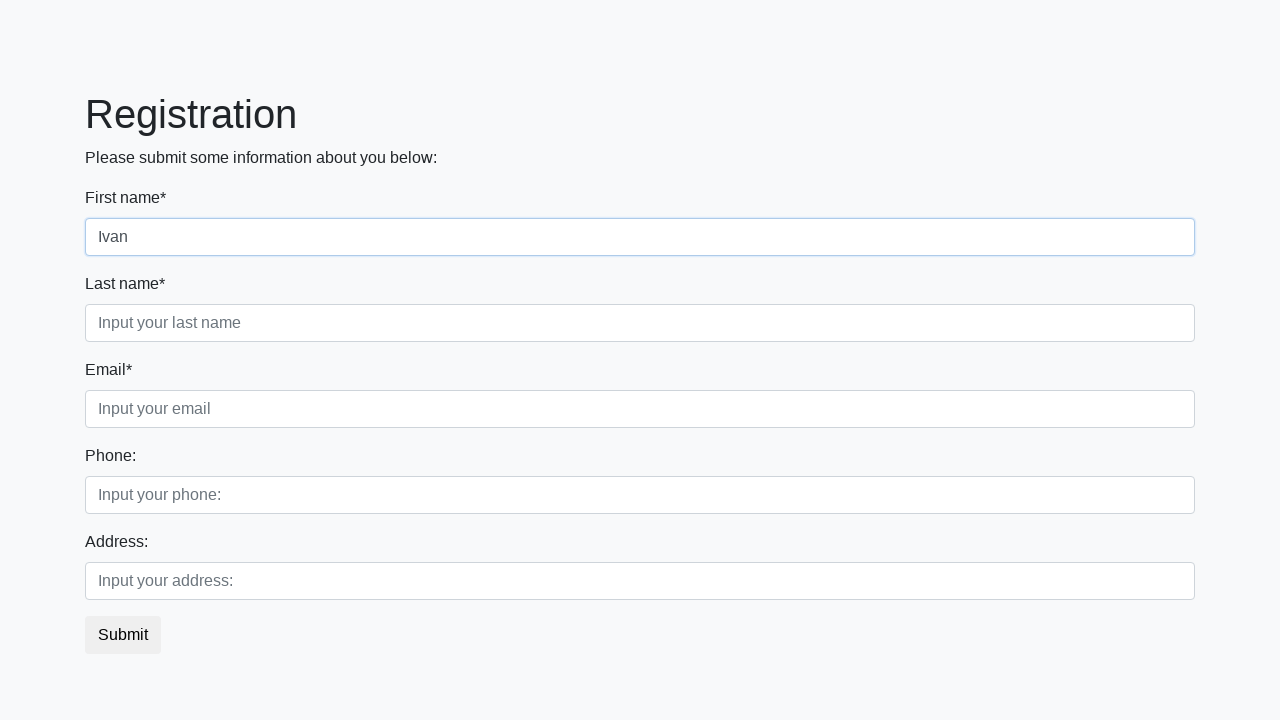

Filled last name field with 'Petrov' on .first_block .second
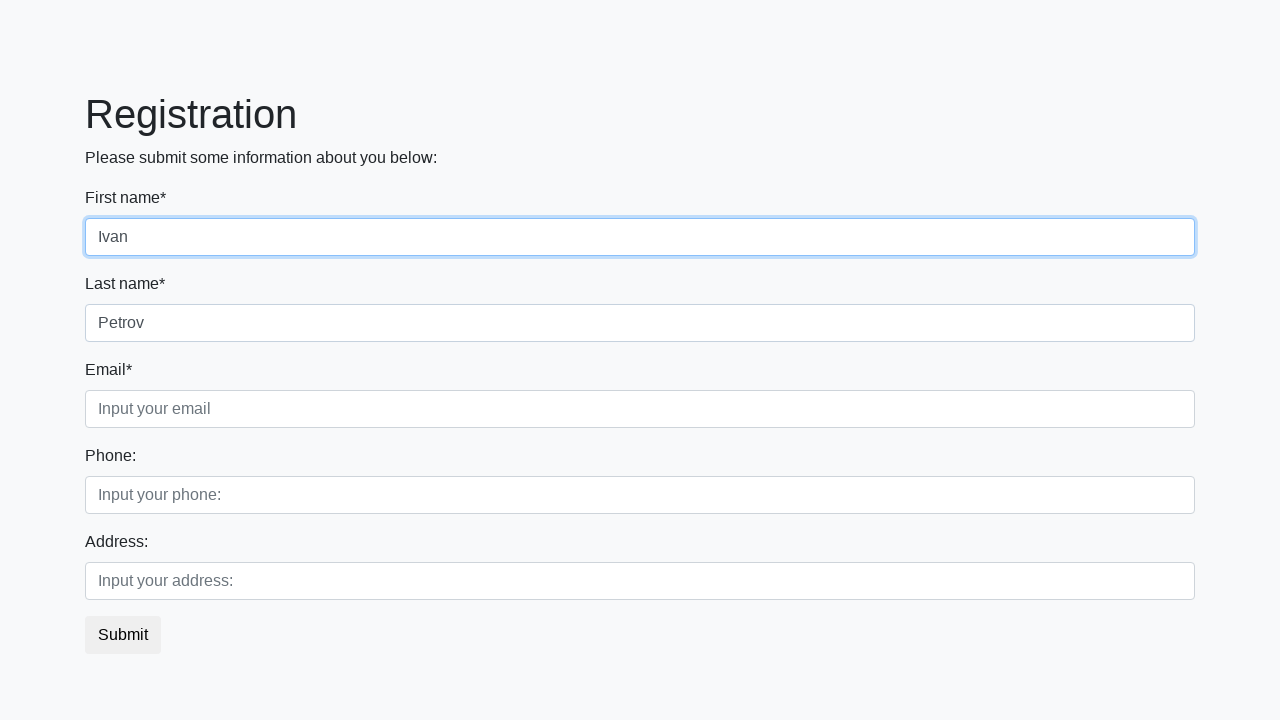

Filled email field with 'ivan.petrov@gmail.com' on .first_block .third
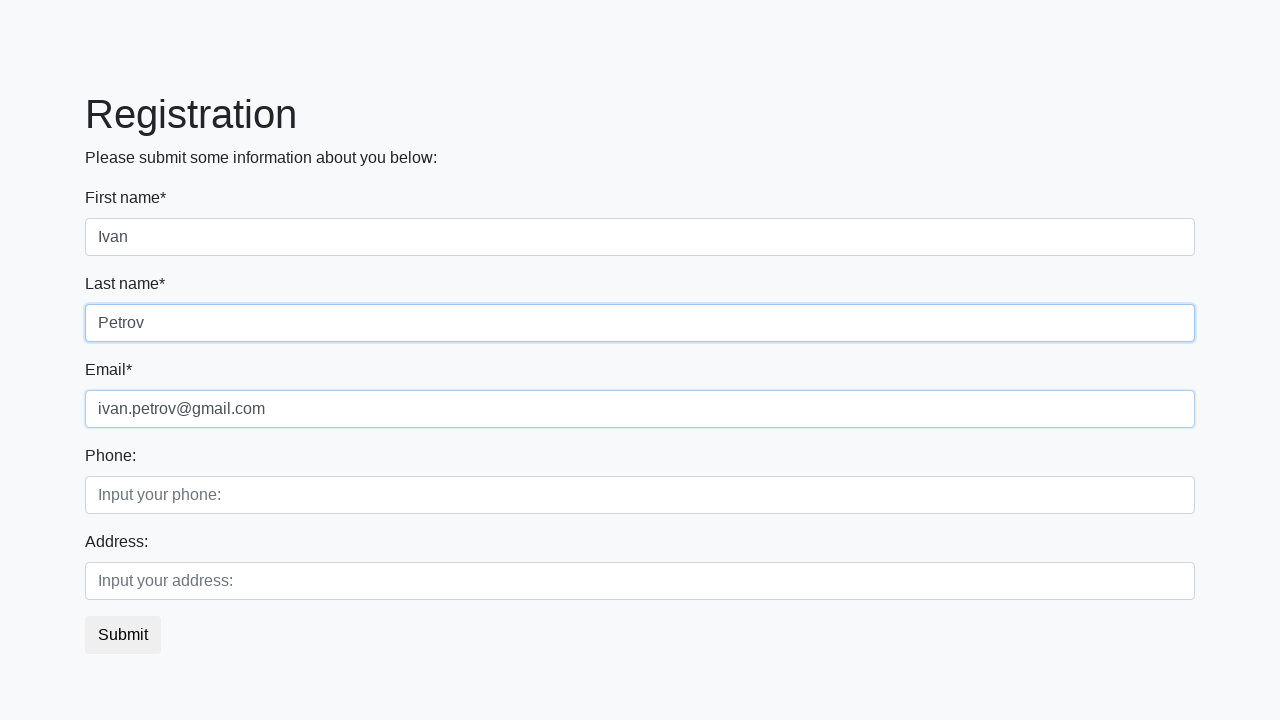

Clicked submit button to register at (123, 635) on button.btn
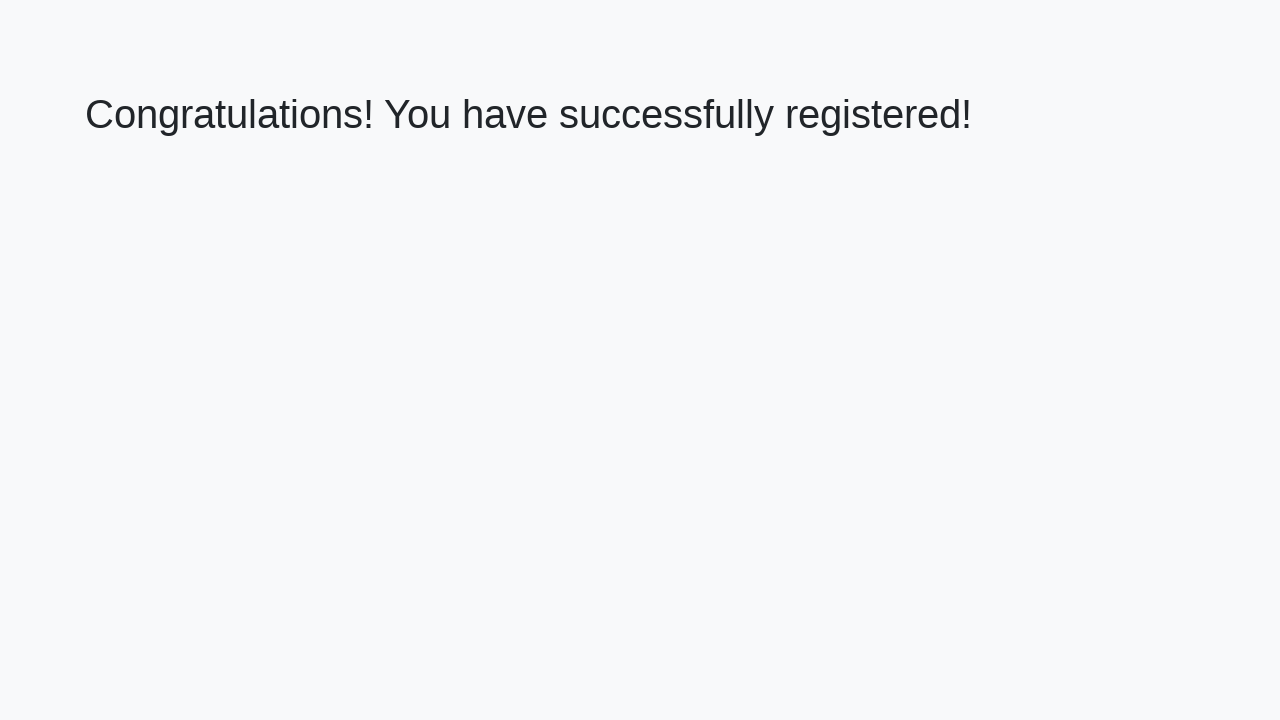

Success message heading loaded
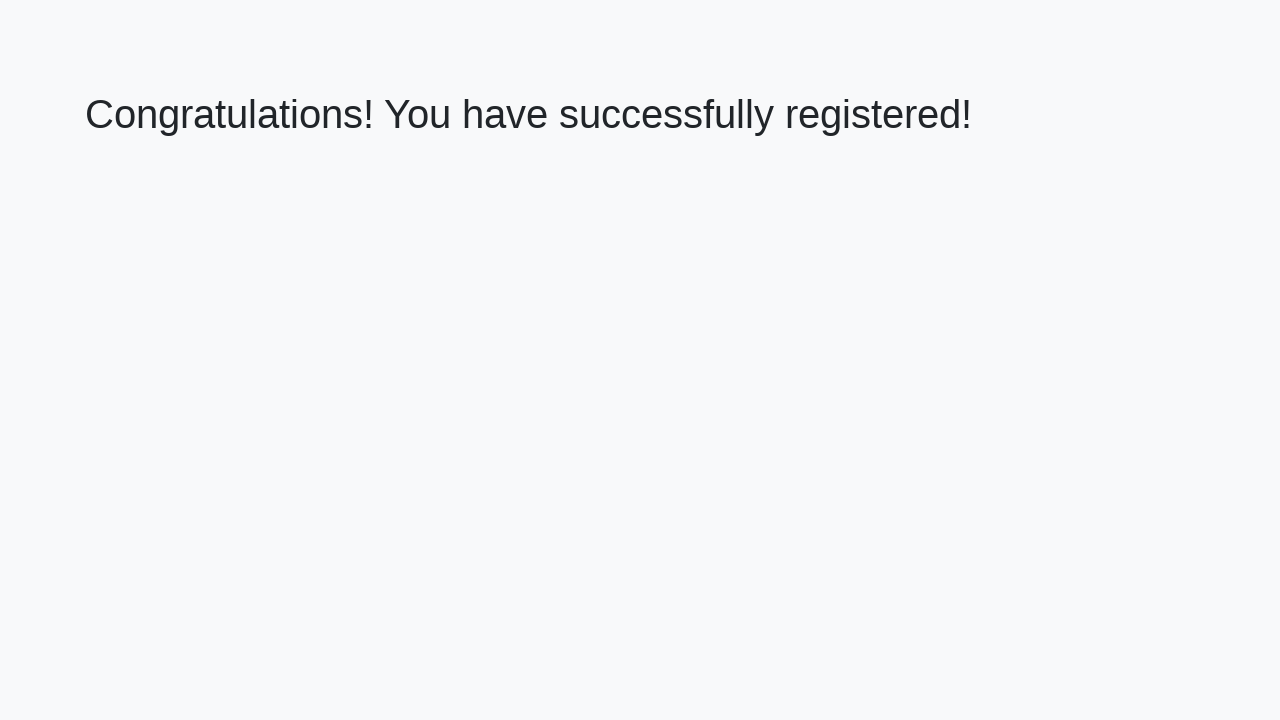

Retrieved success message text
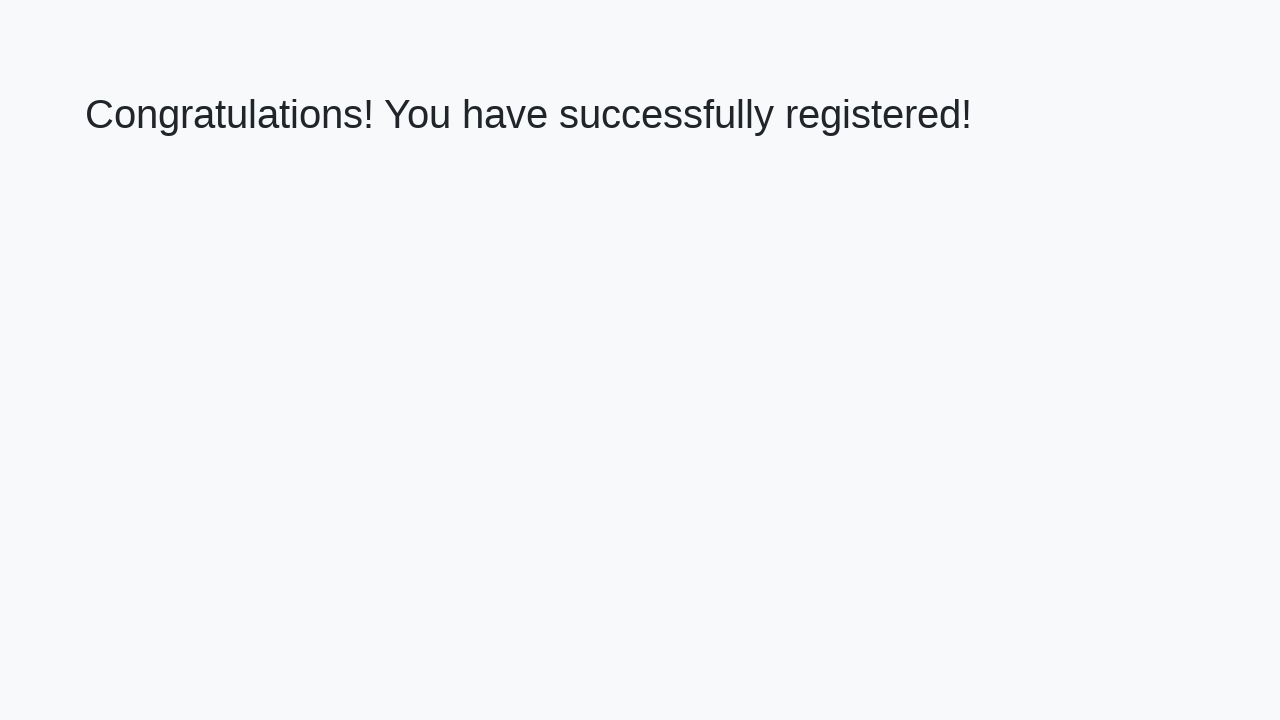

Verified success message: 'Congratulations! You have successfully registered!'
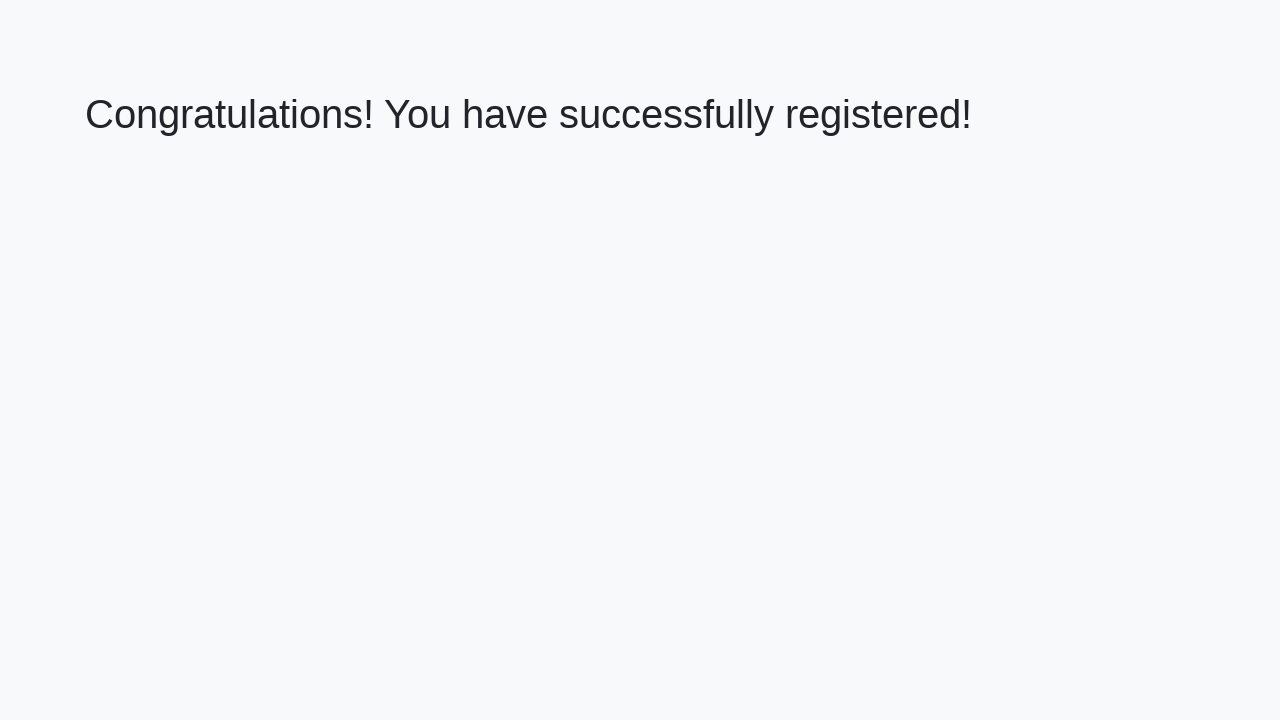

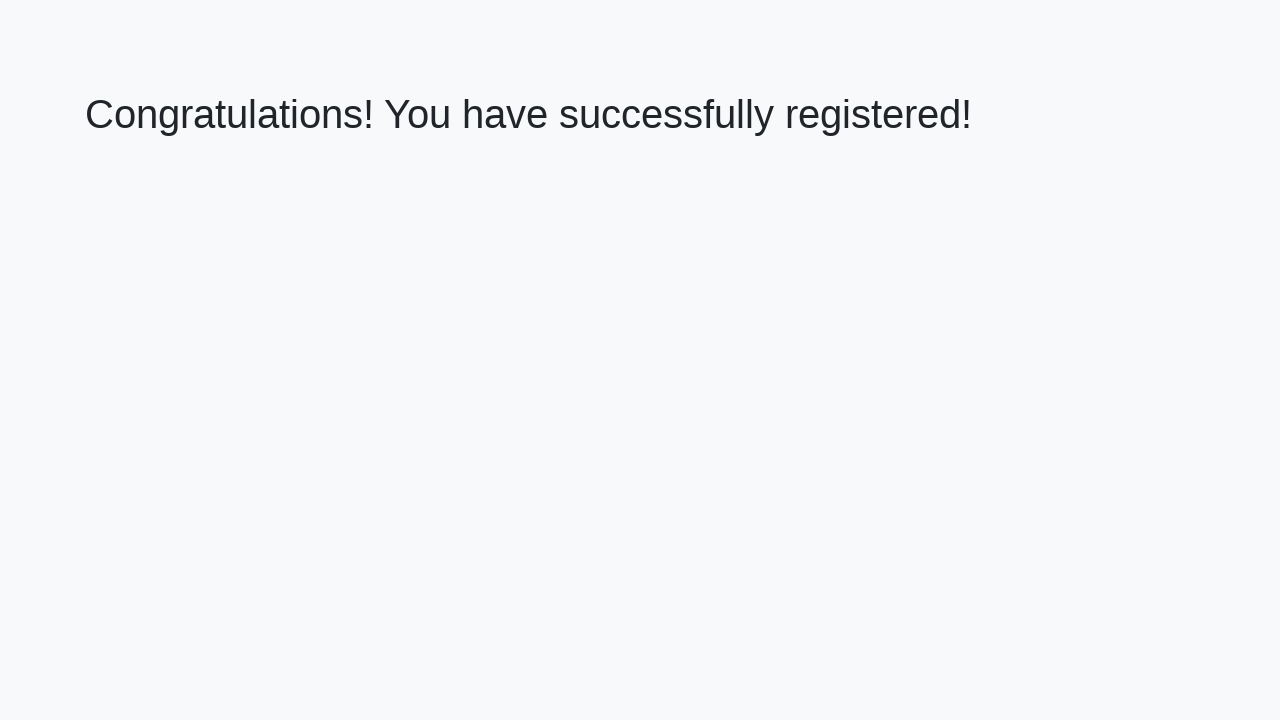